Verifies that product images are visible for all products displayed

Starting URL: https://www.demoblaze.com/index.html#carouselExampleIndicators

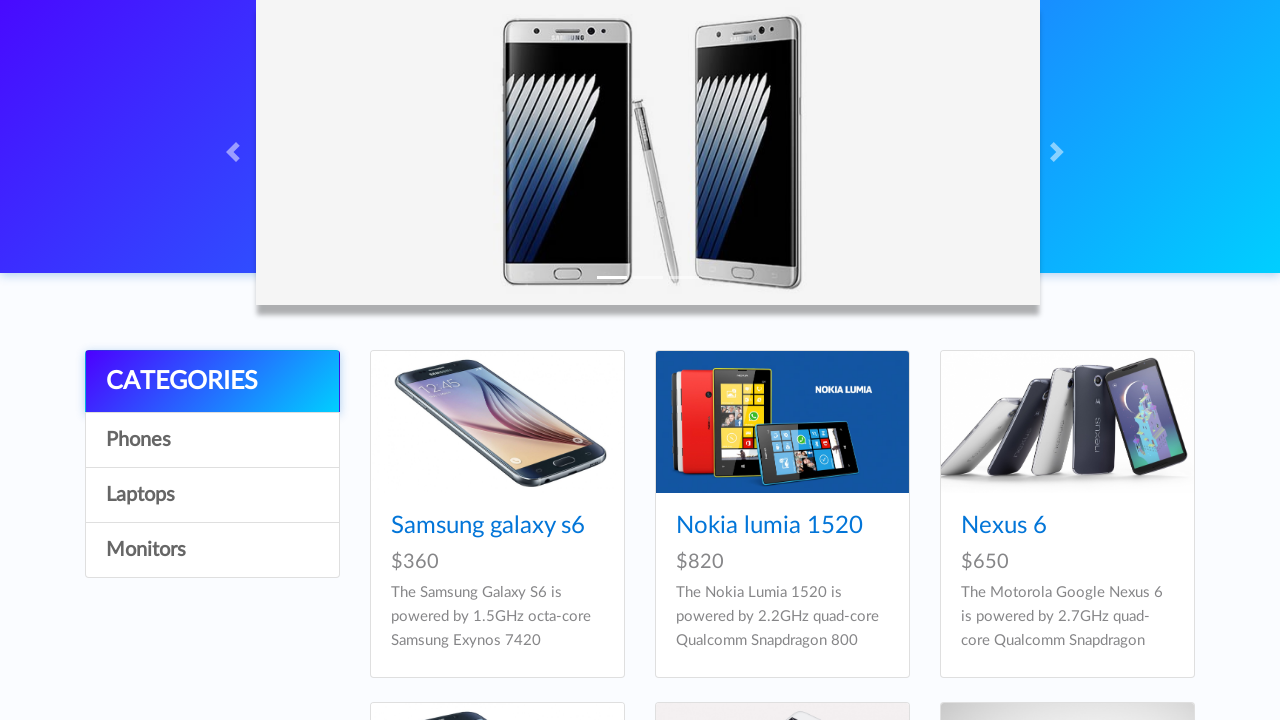

Waited for product containers to be visible
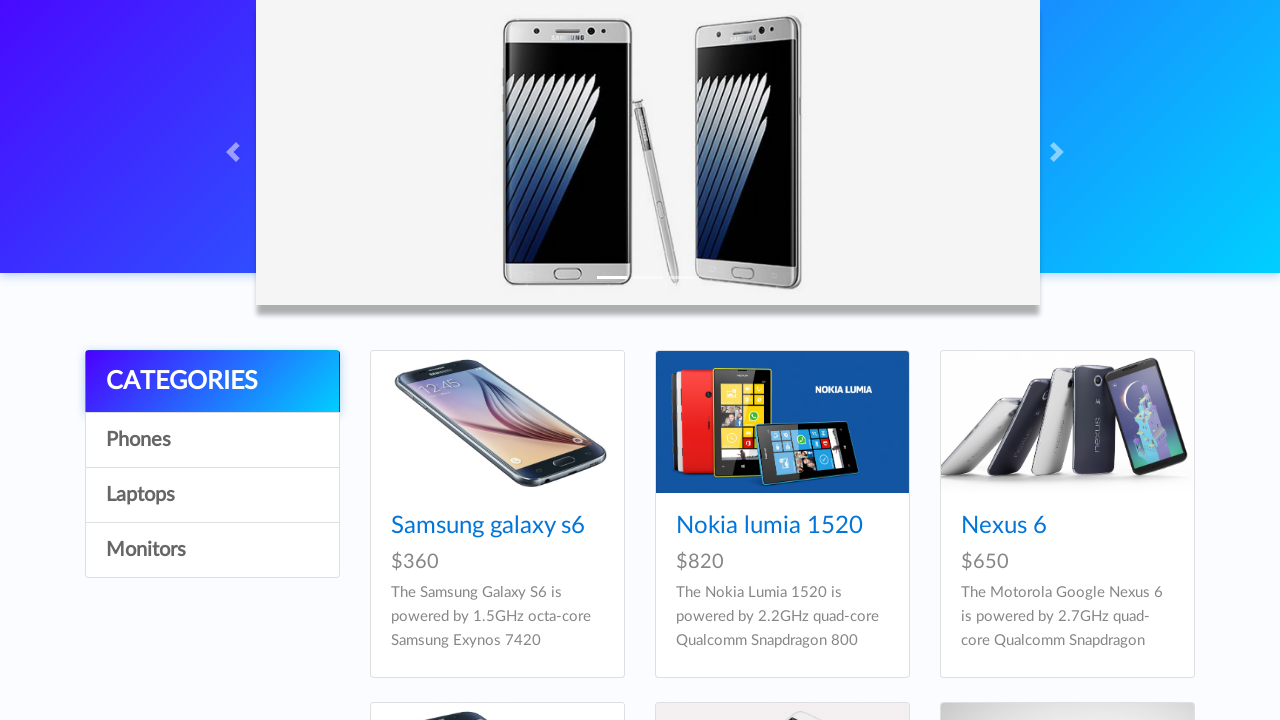

Retrieved all product container elements
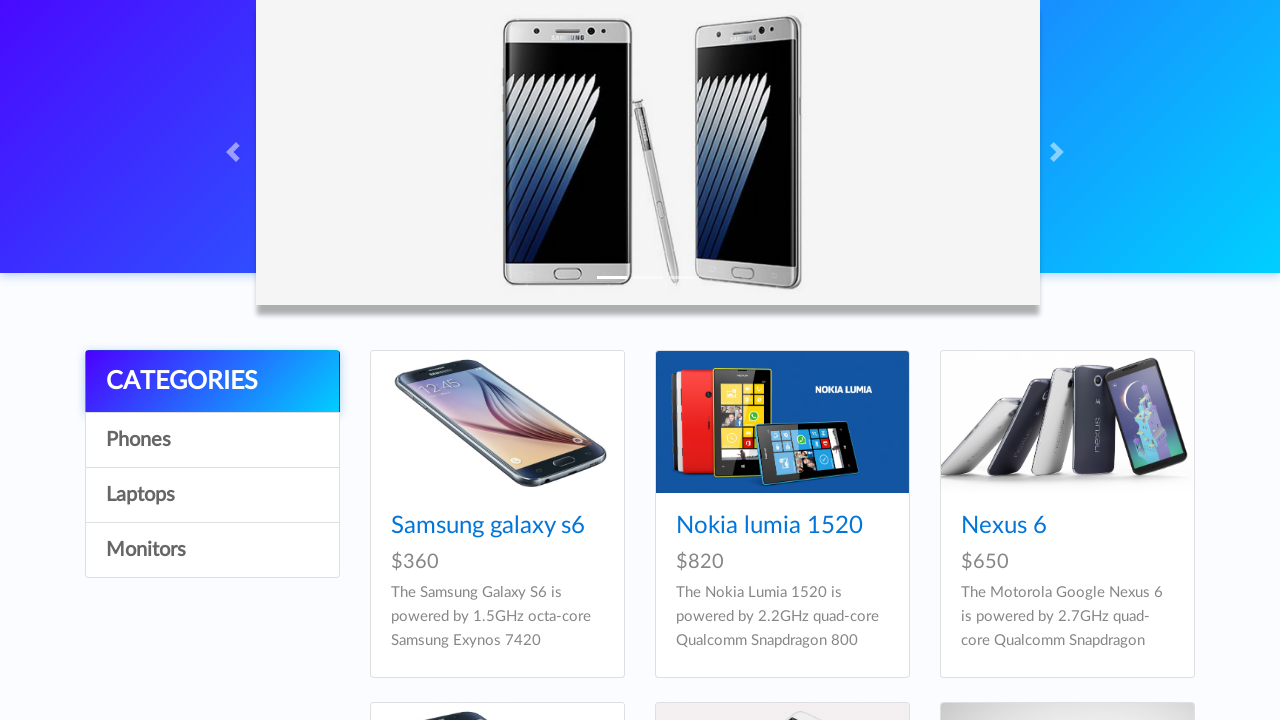

Verified product image is visible
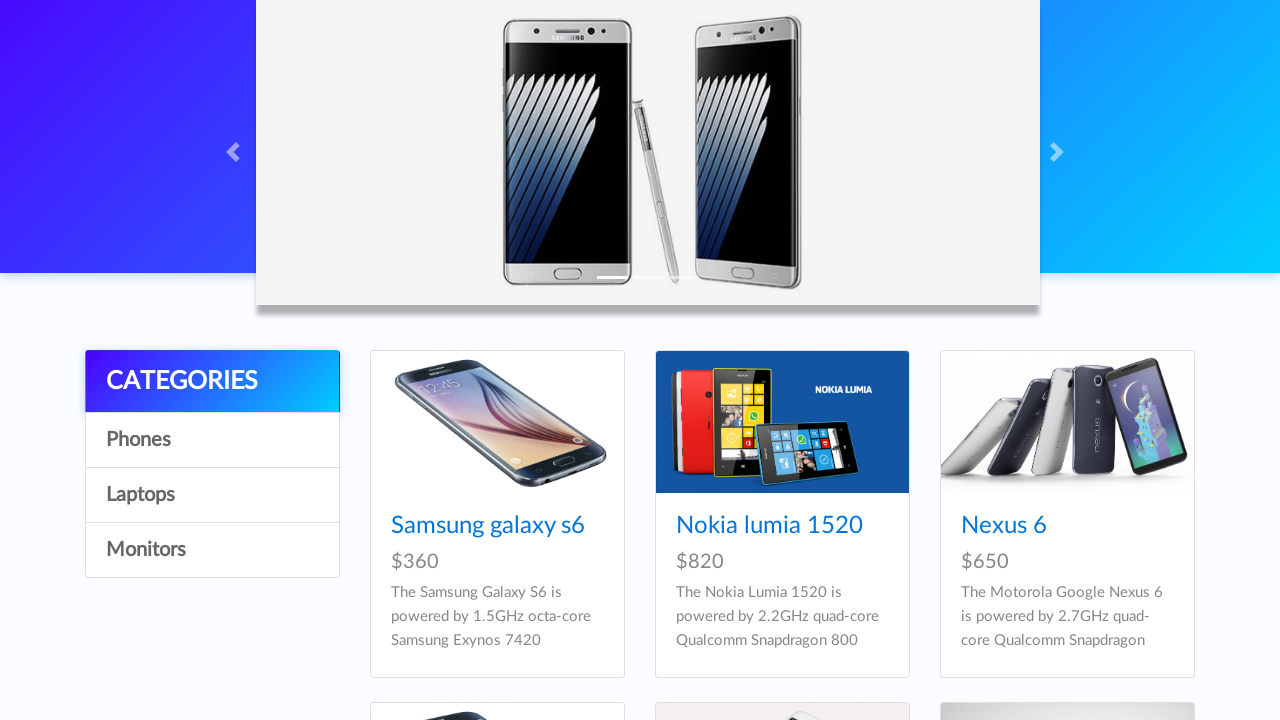

Verified product image is visible
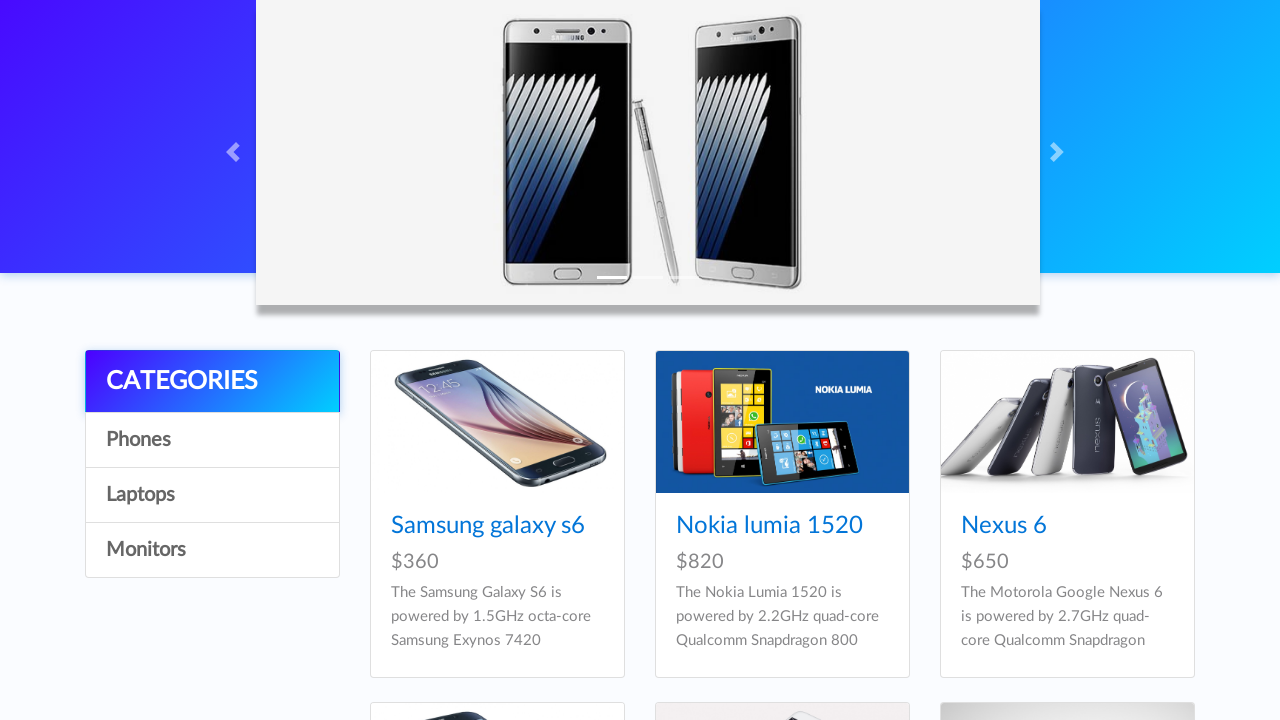

Verified product image is visible
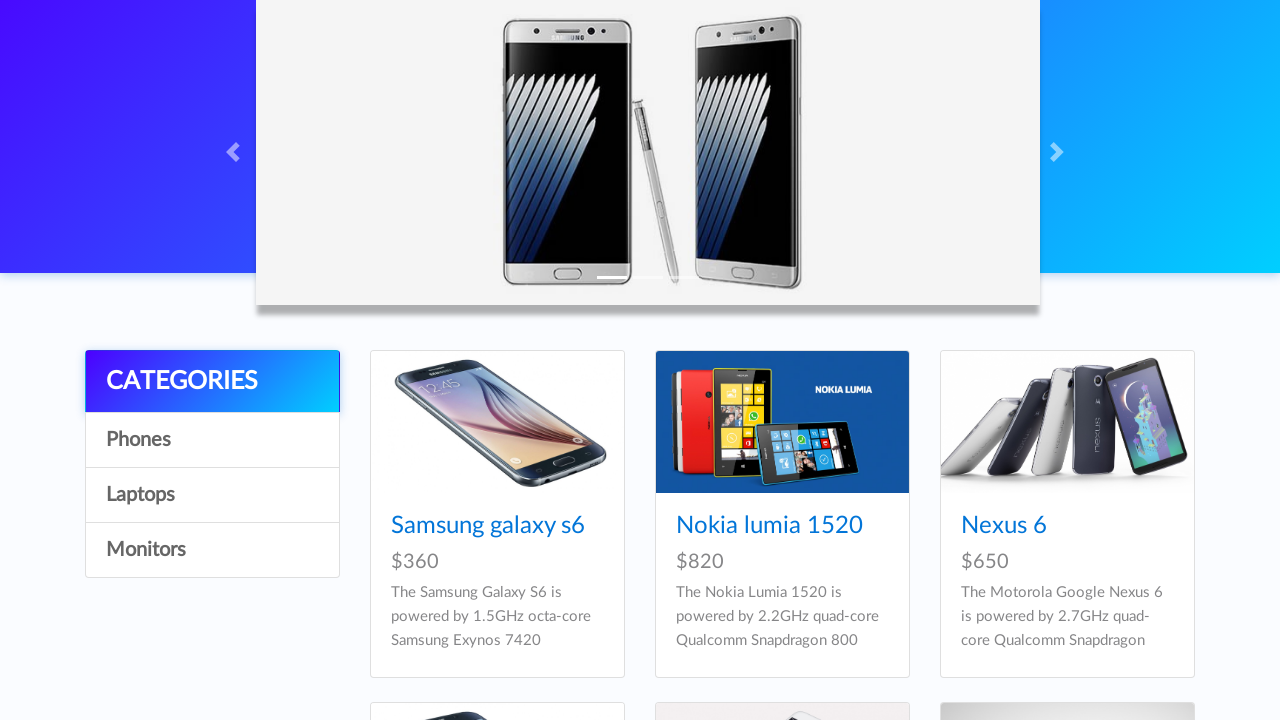

Verified product image is visible
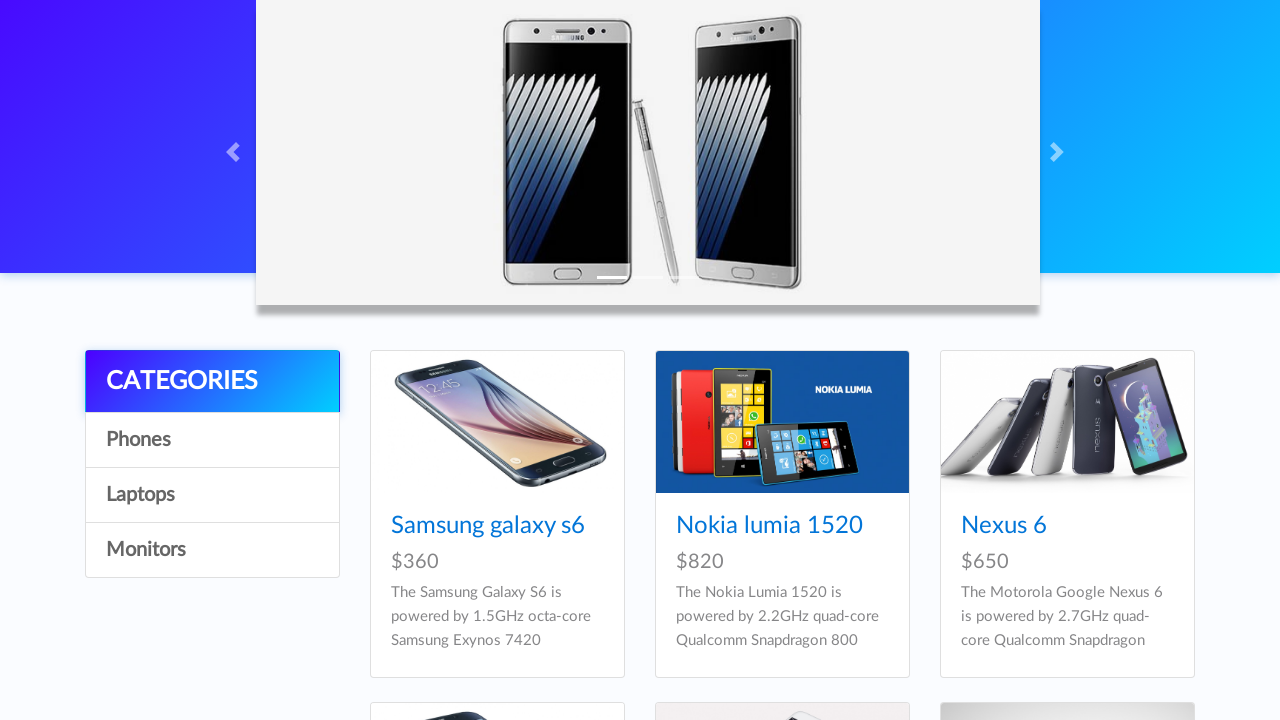

Verified product image is visible
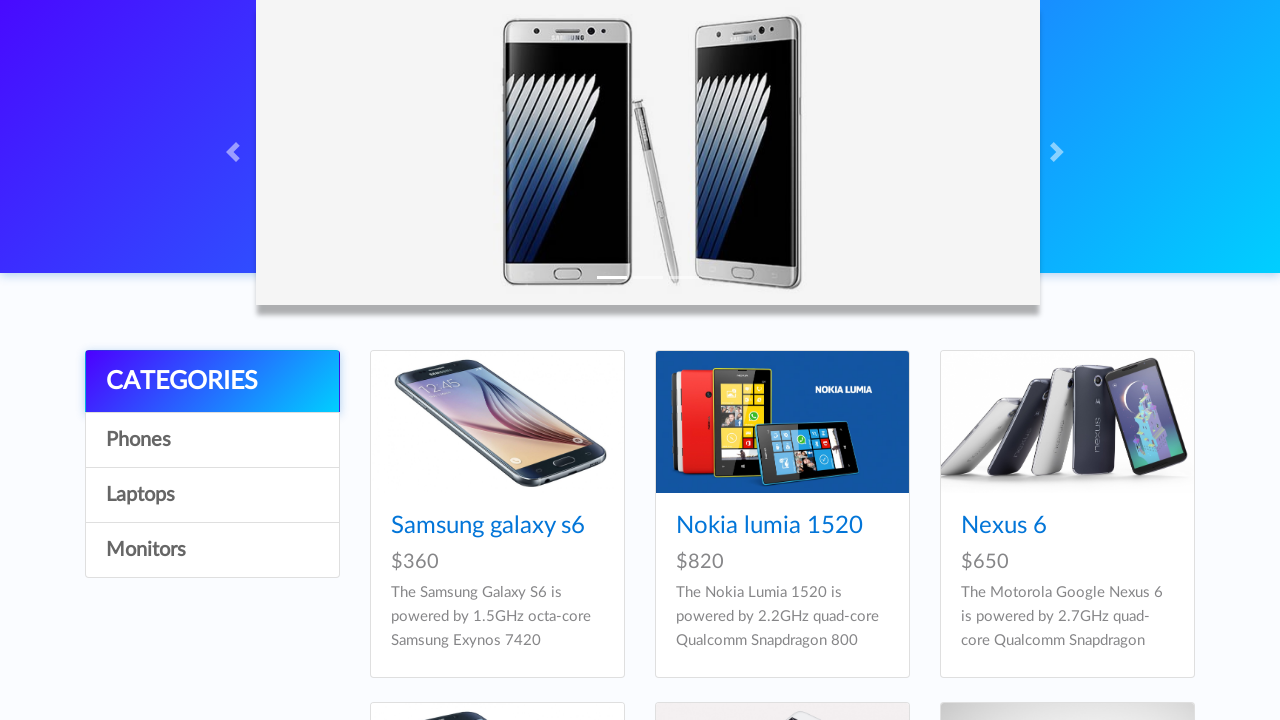

Verified product image is visible
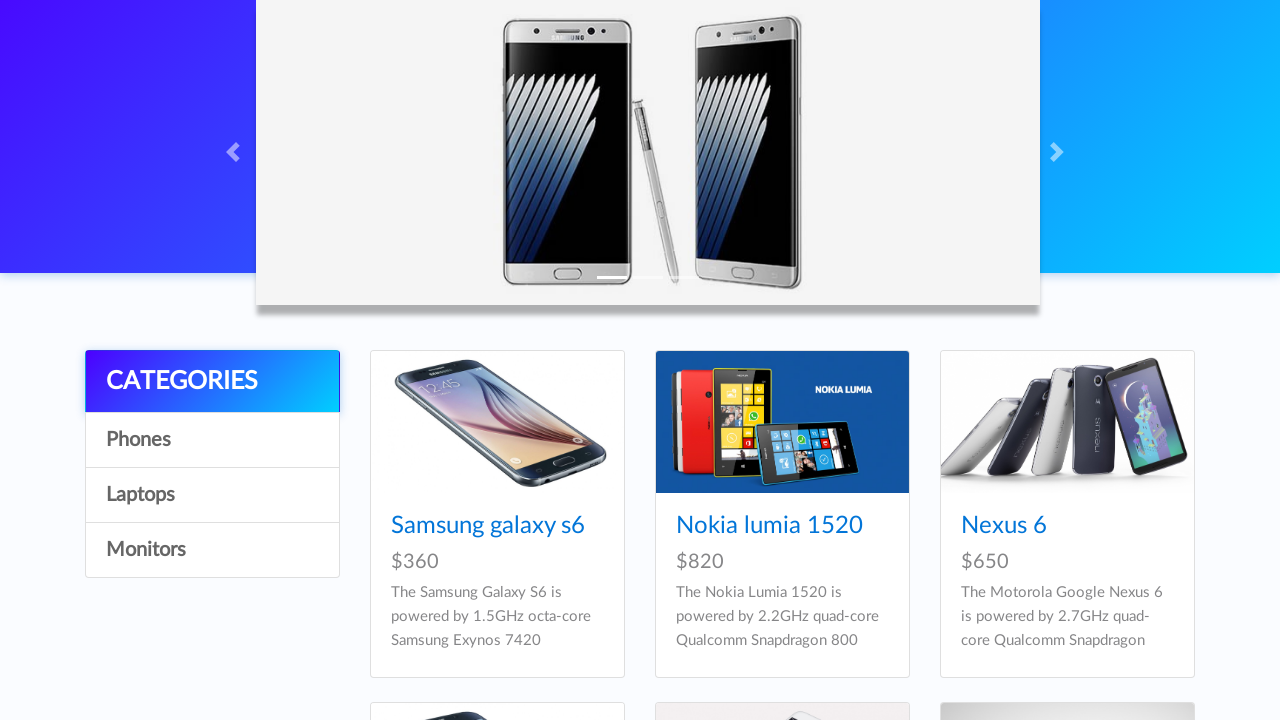

Verified product image is visible
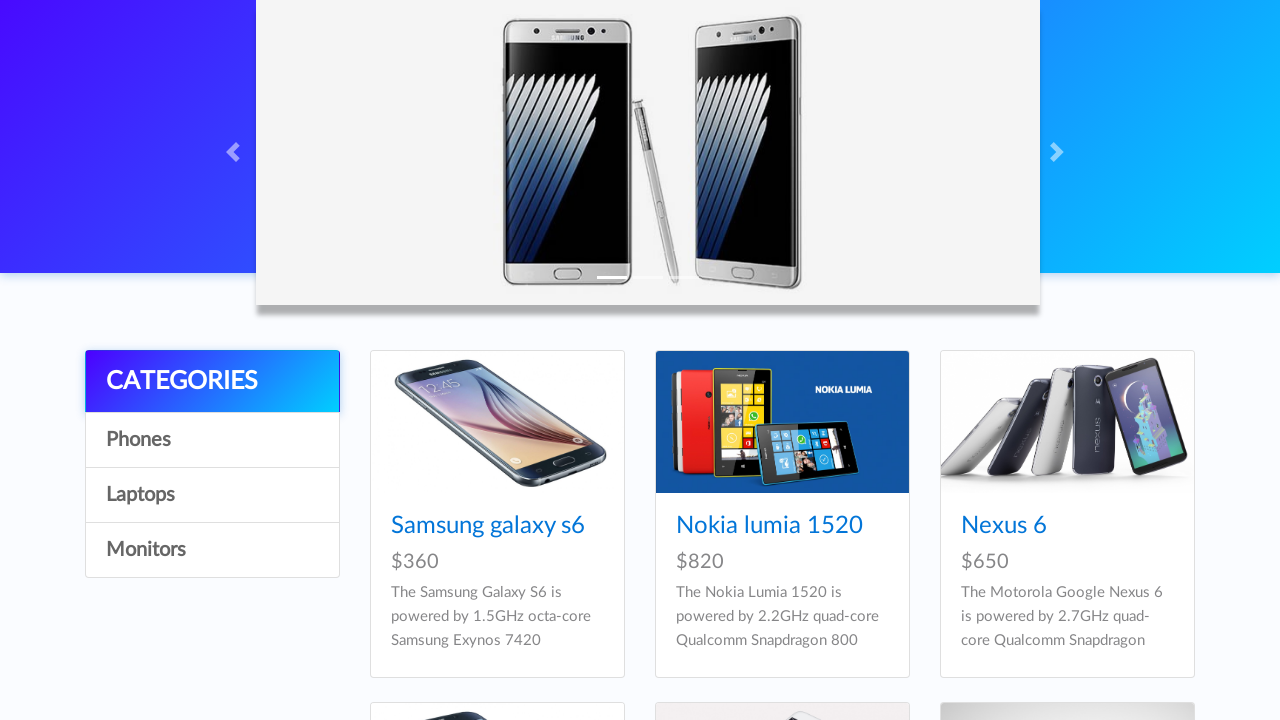

Verified product image is visible
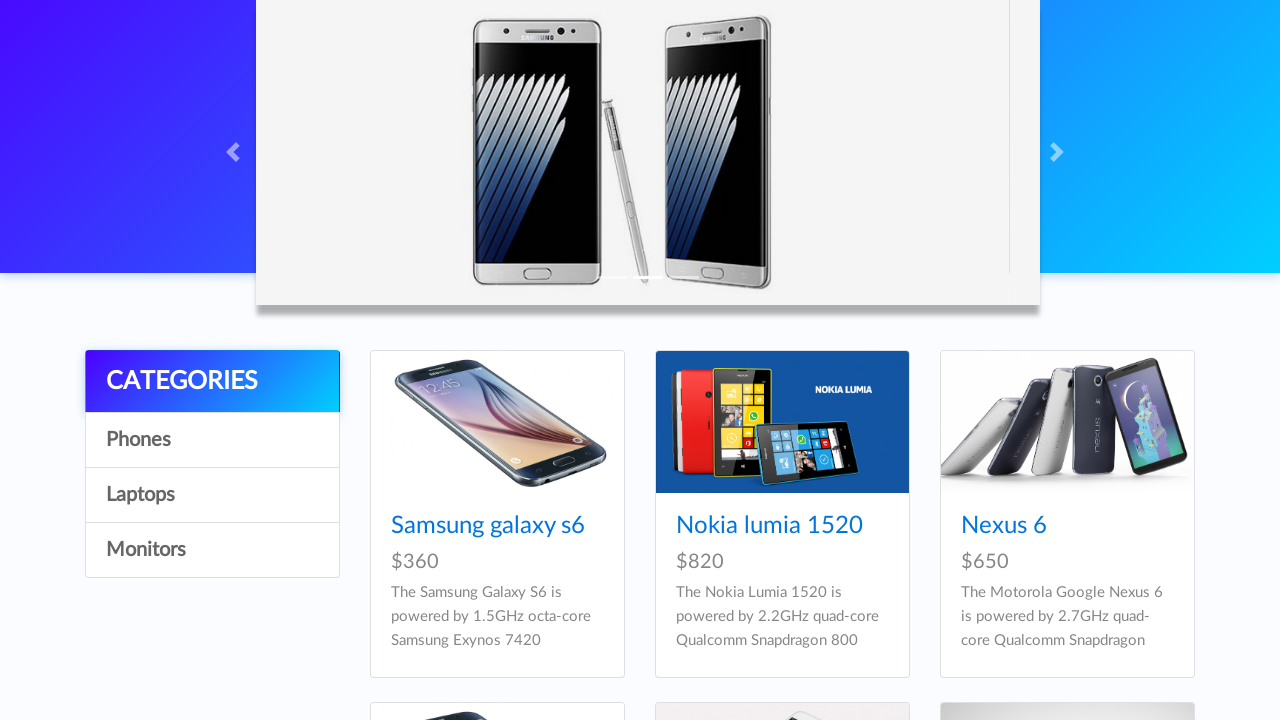

Verified product image is visible
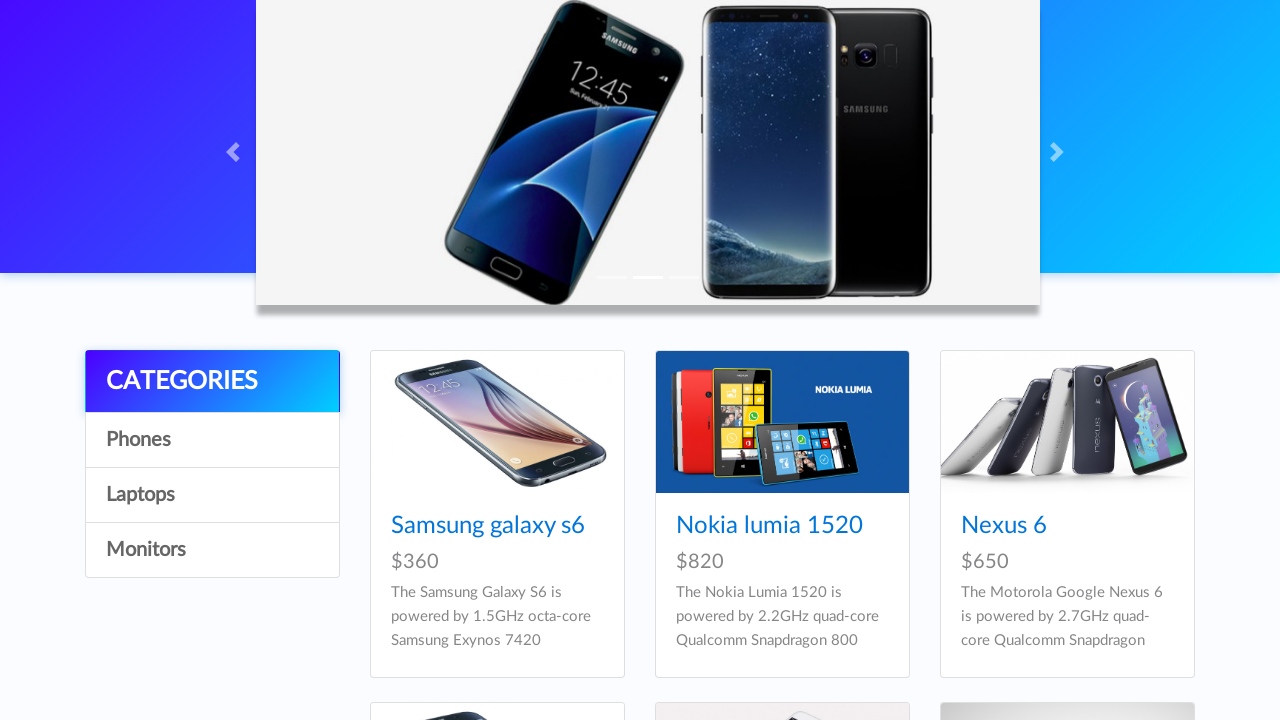

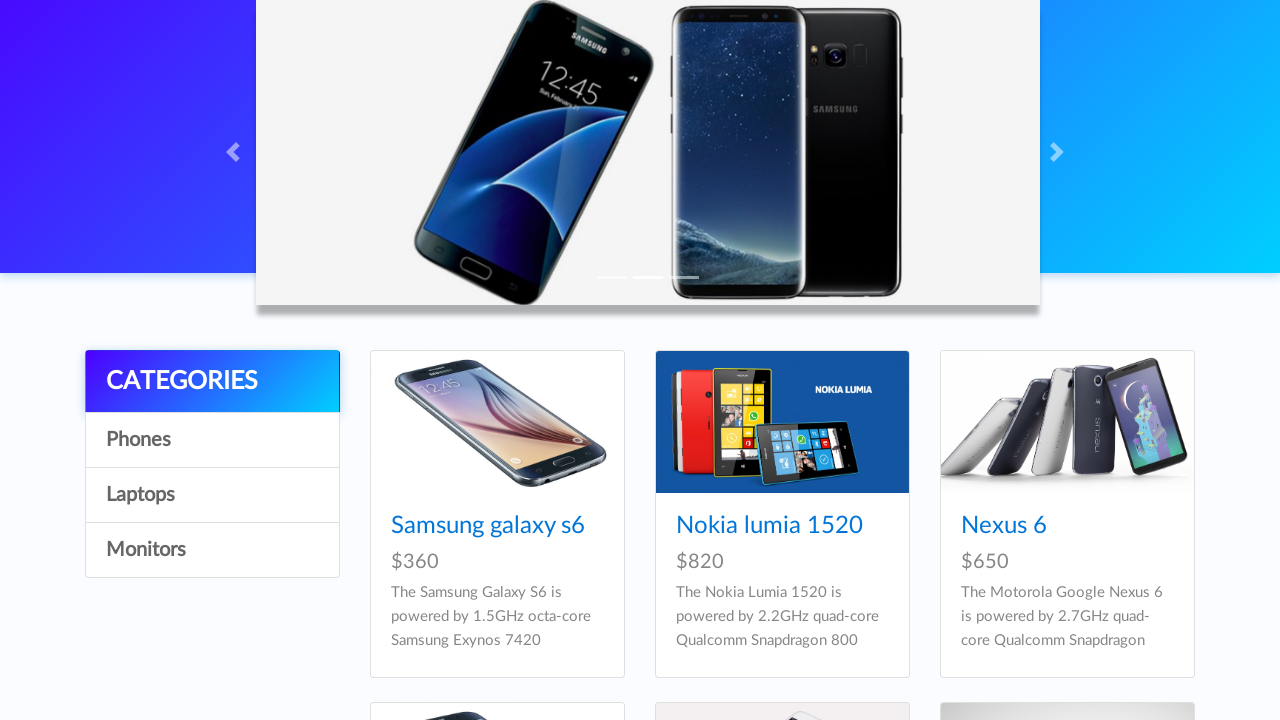